Tests scrolling functionality by scrolling down to a "CYDEO" link at the bottom of a large page, then scrolling back up to the "Home" link at the top.

Starting URL: https://practice.cydeo.com/large

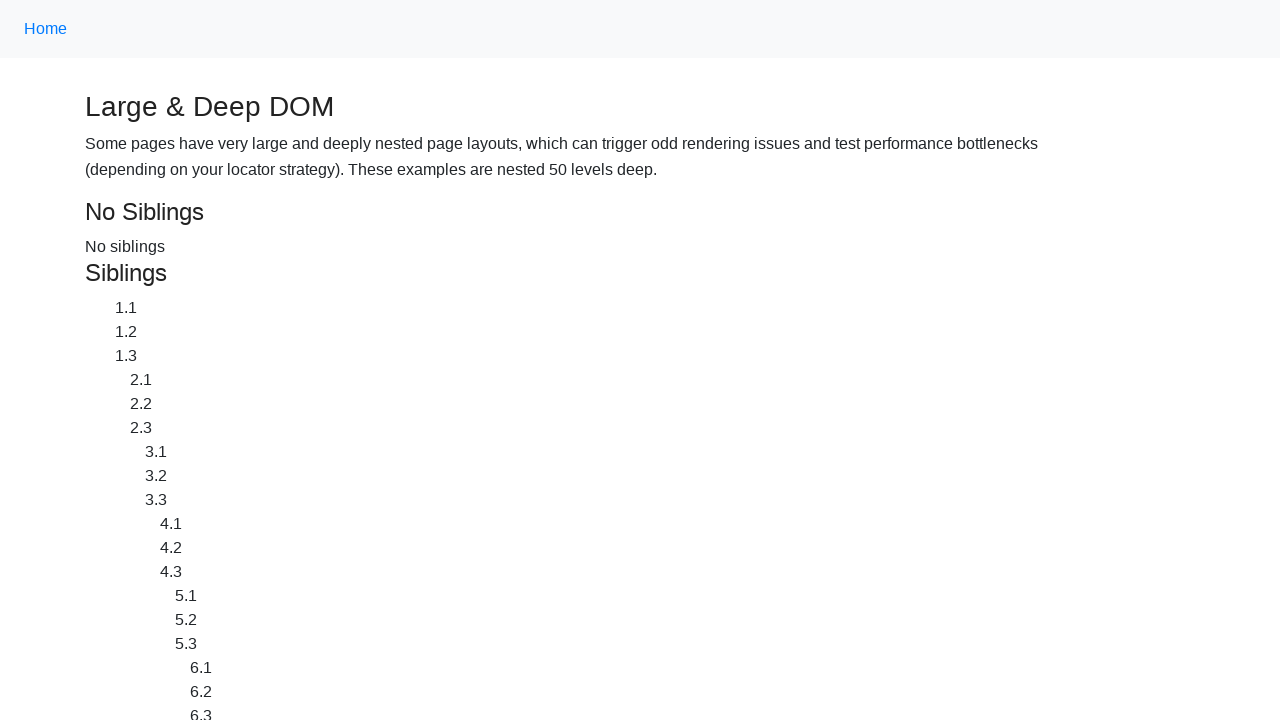

Located CYDEO link at bottom of page
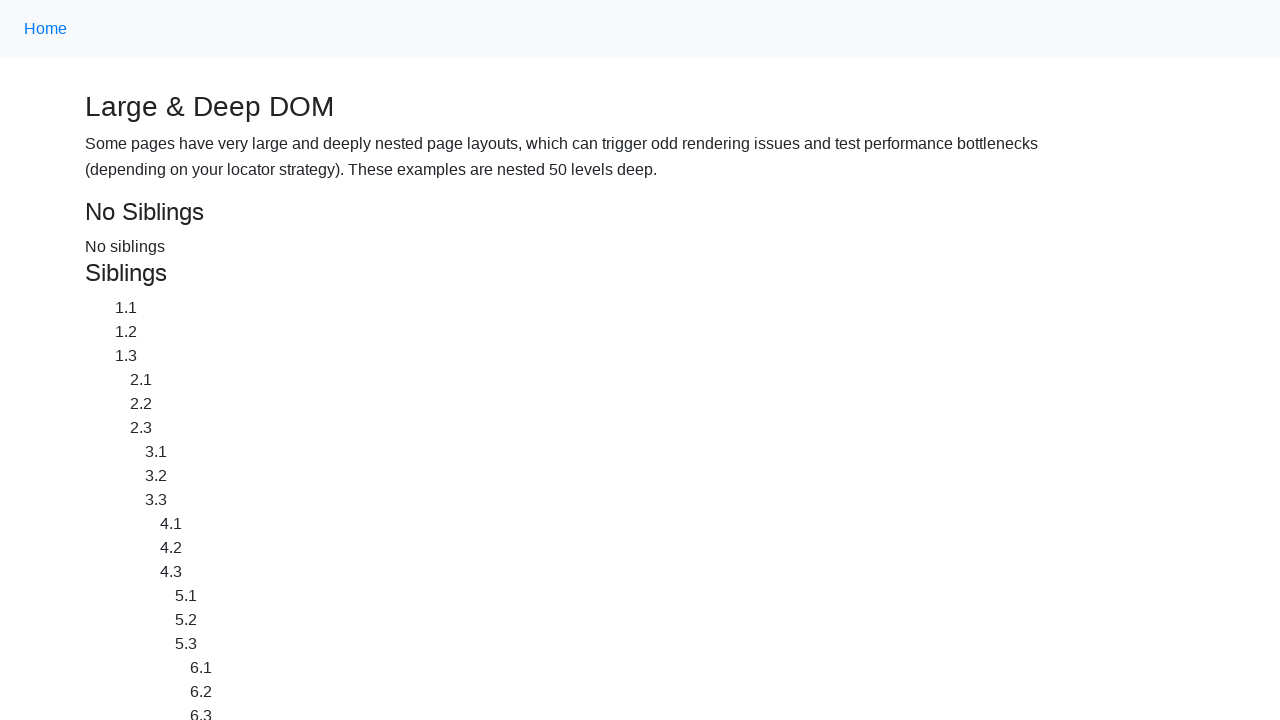

Located Home link at top of page
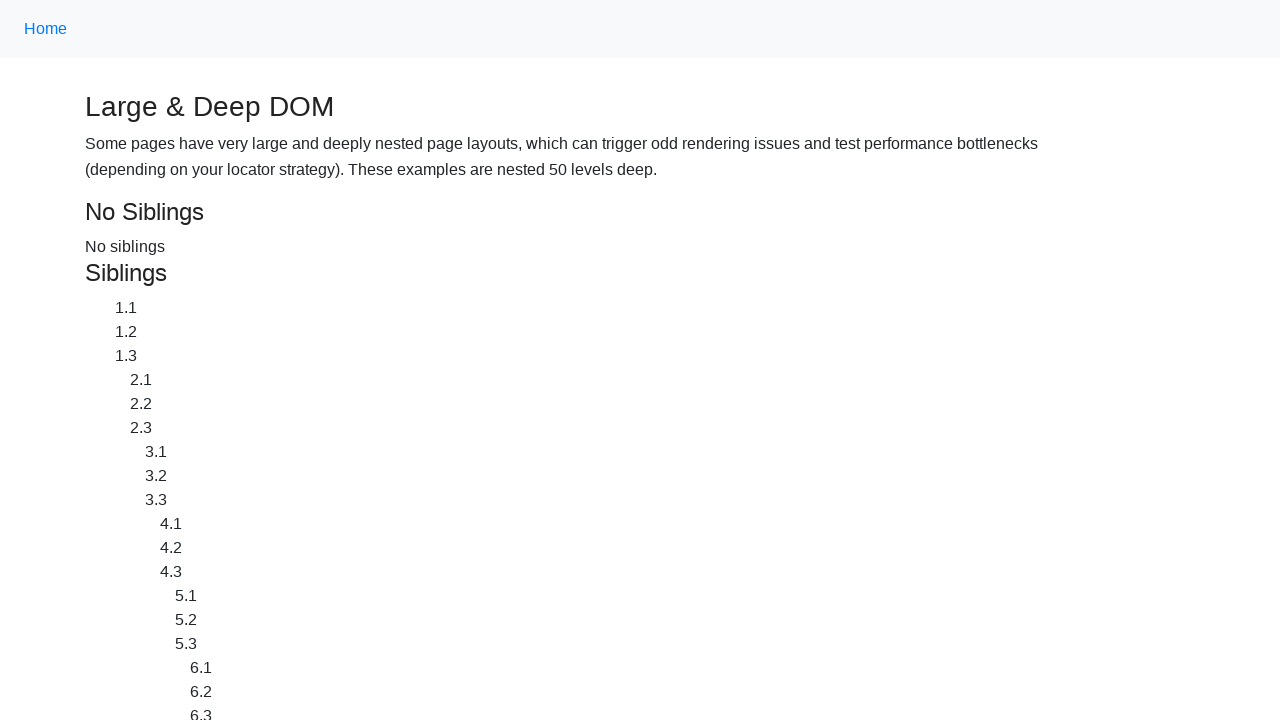

Scrolled down to CYDEO link
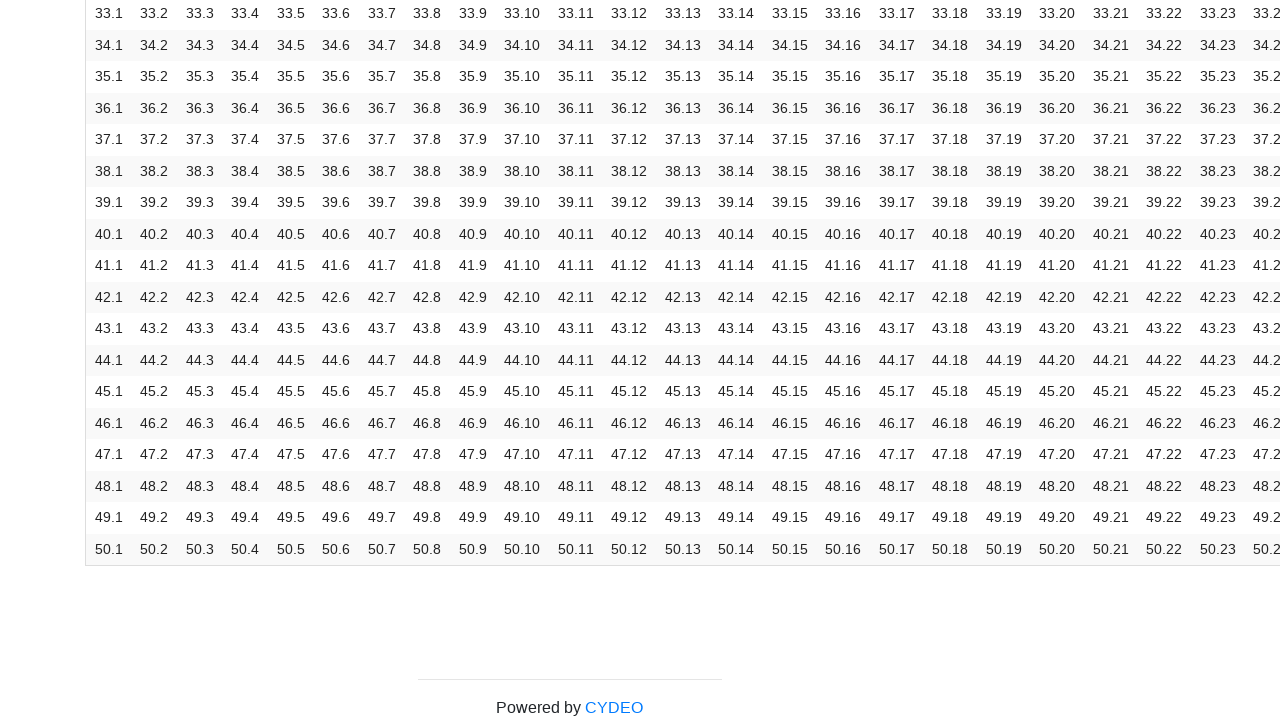

Waited 2 seconds to observe scroll to CYDEO link
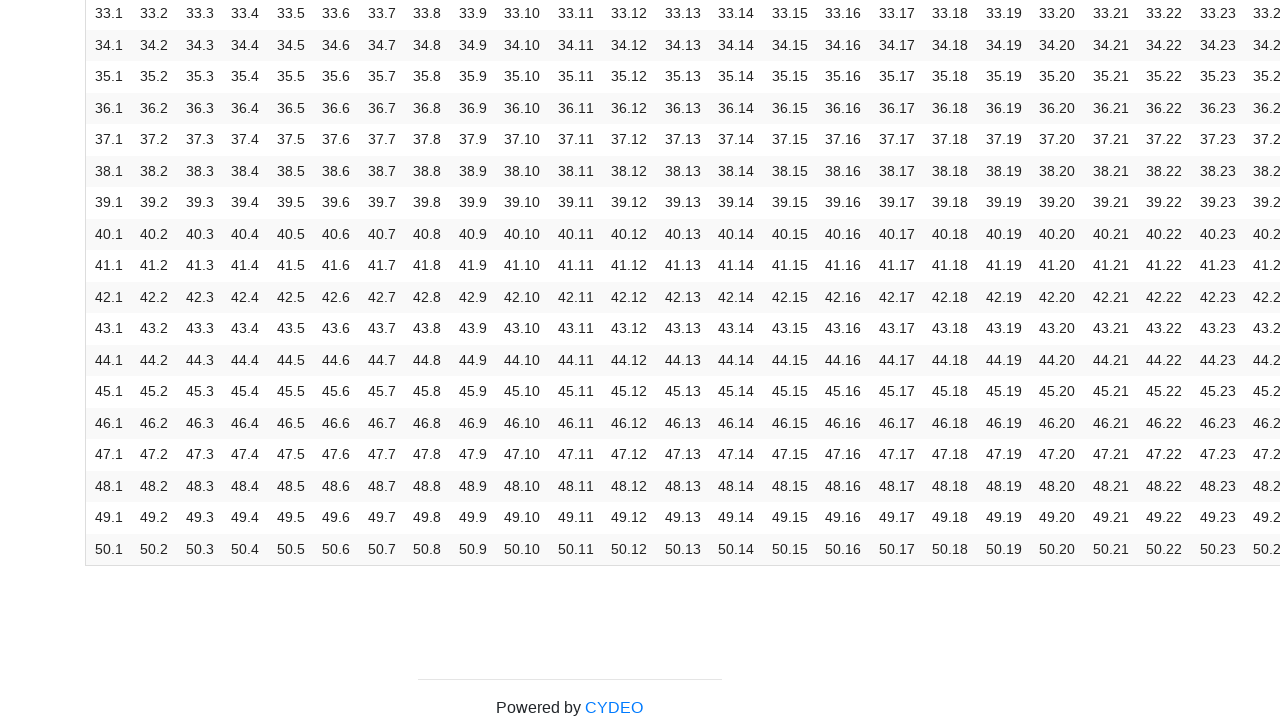

Scrolled up to Home link
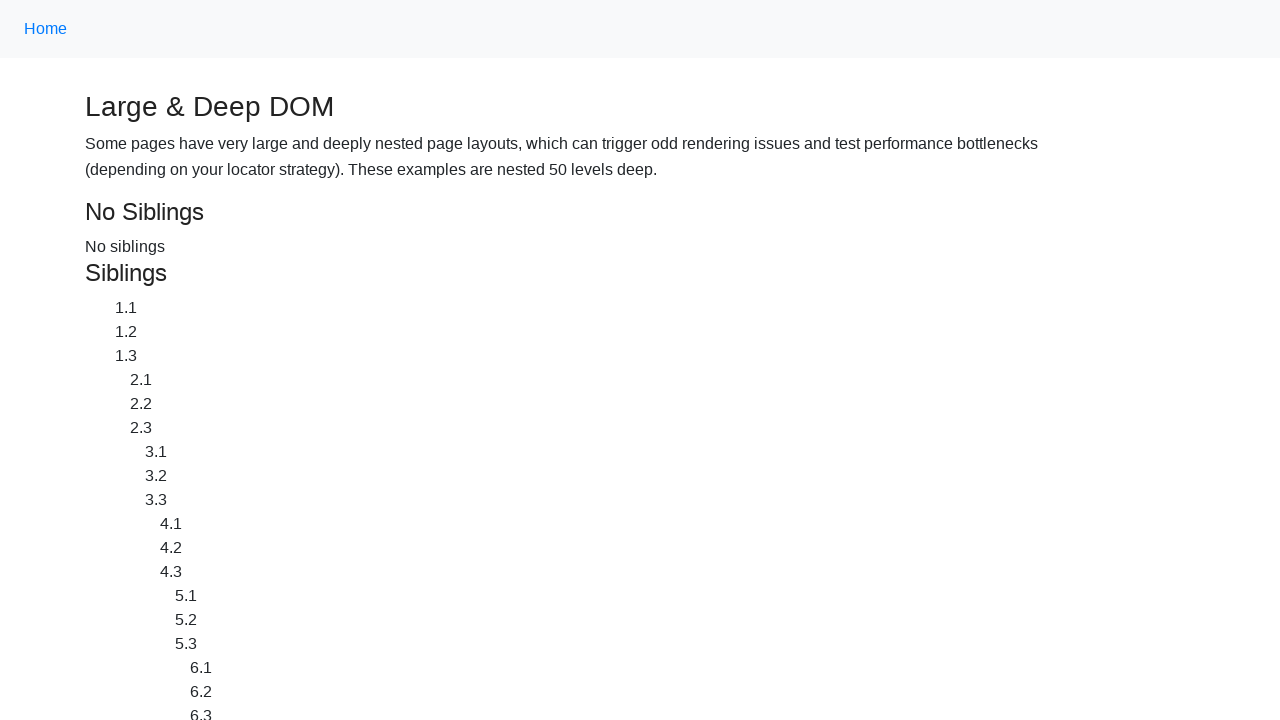

Waited 2 seconds to observe scroll to Home link
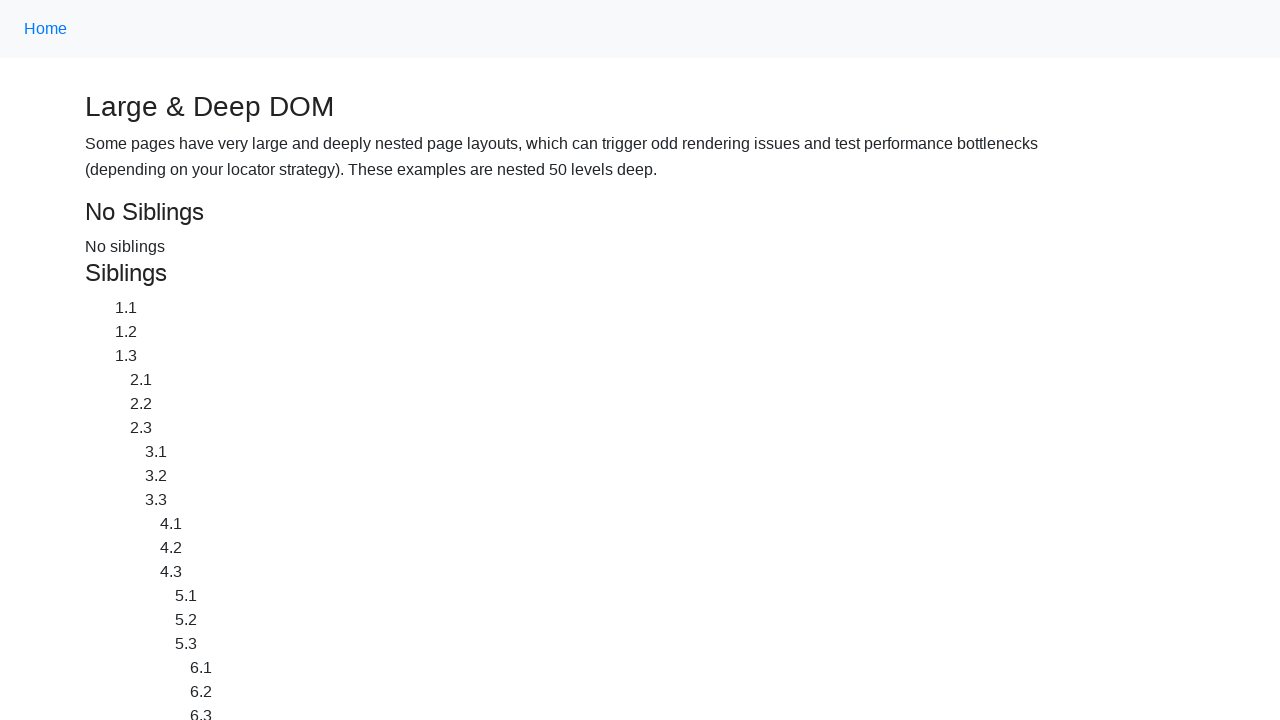

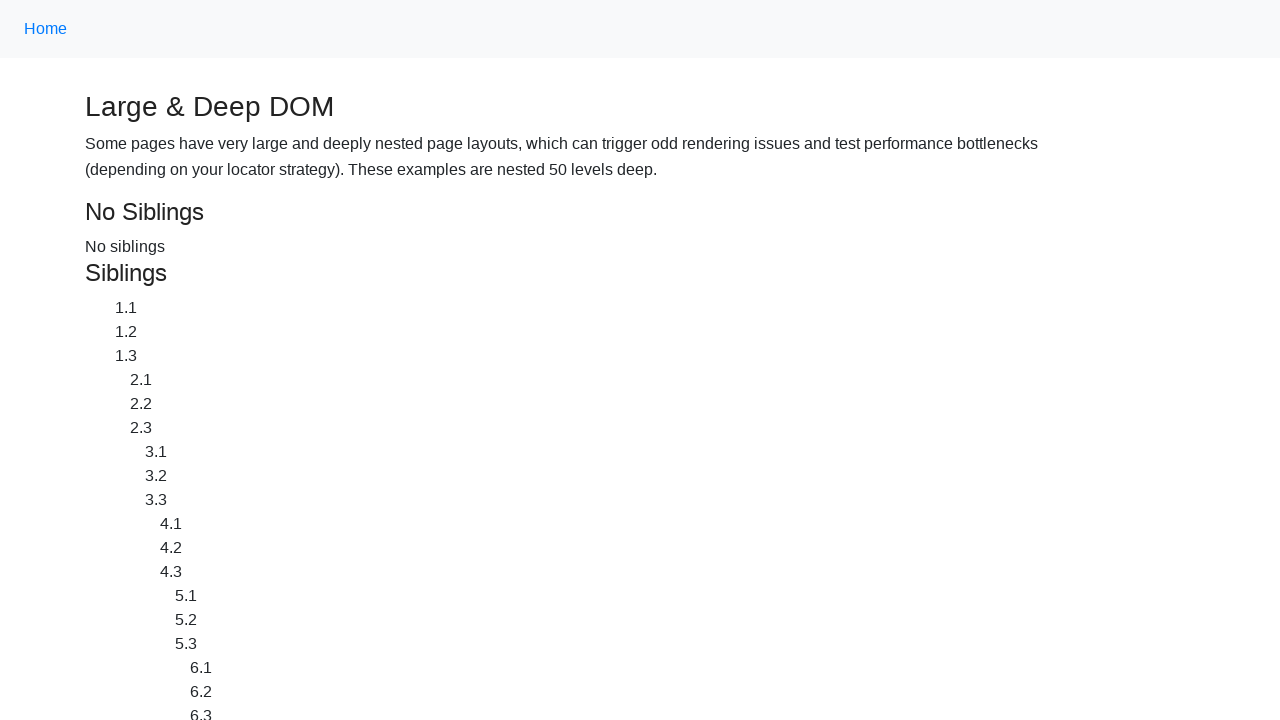